Clicks the Bank Manager Login button on the banking demo application to navigate to the manager section

Starting URL: https://globalsqa.com/angularJs-protractor/BankingProject/#/login

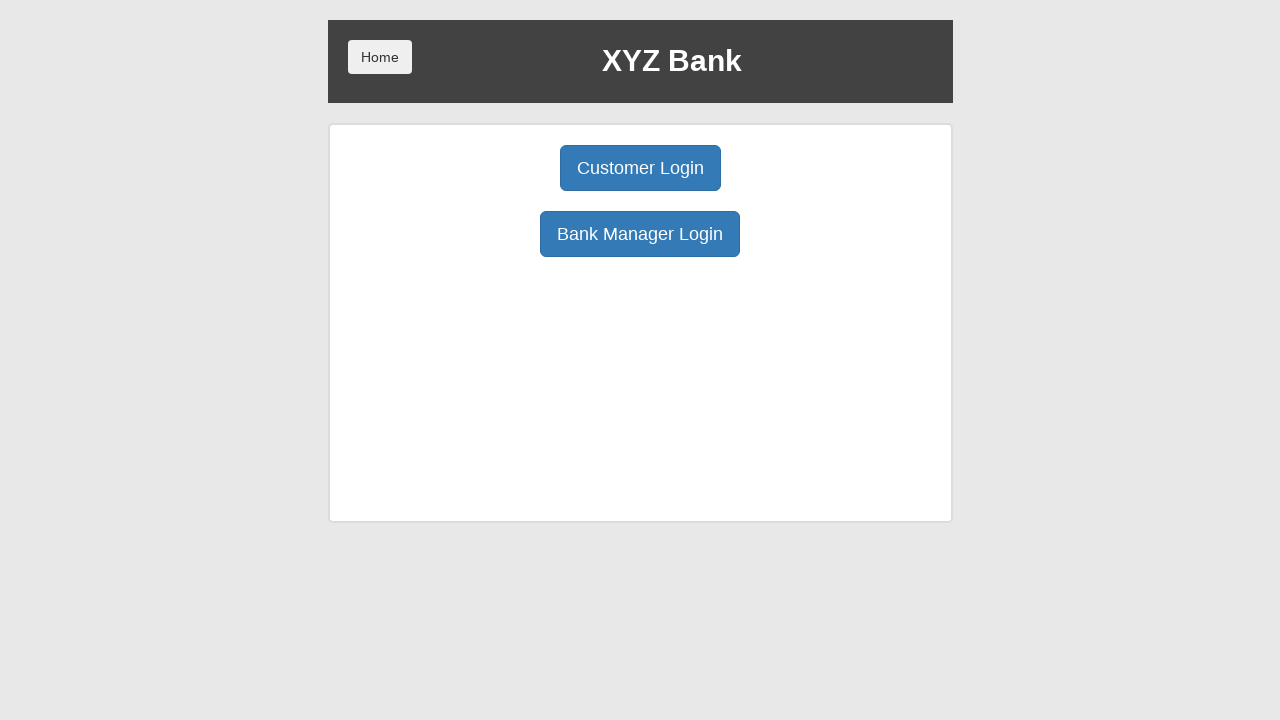

Clicked the Bank Manager Login button to navigate to the manager section at (640, 234) on button[ng-click='manager()']
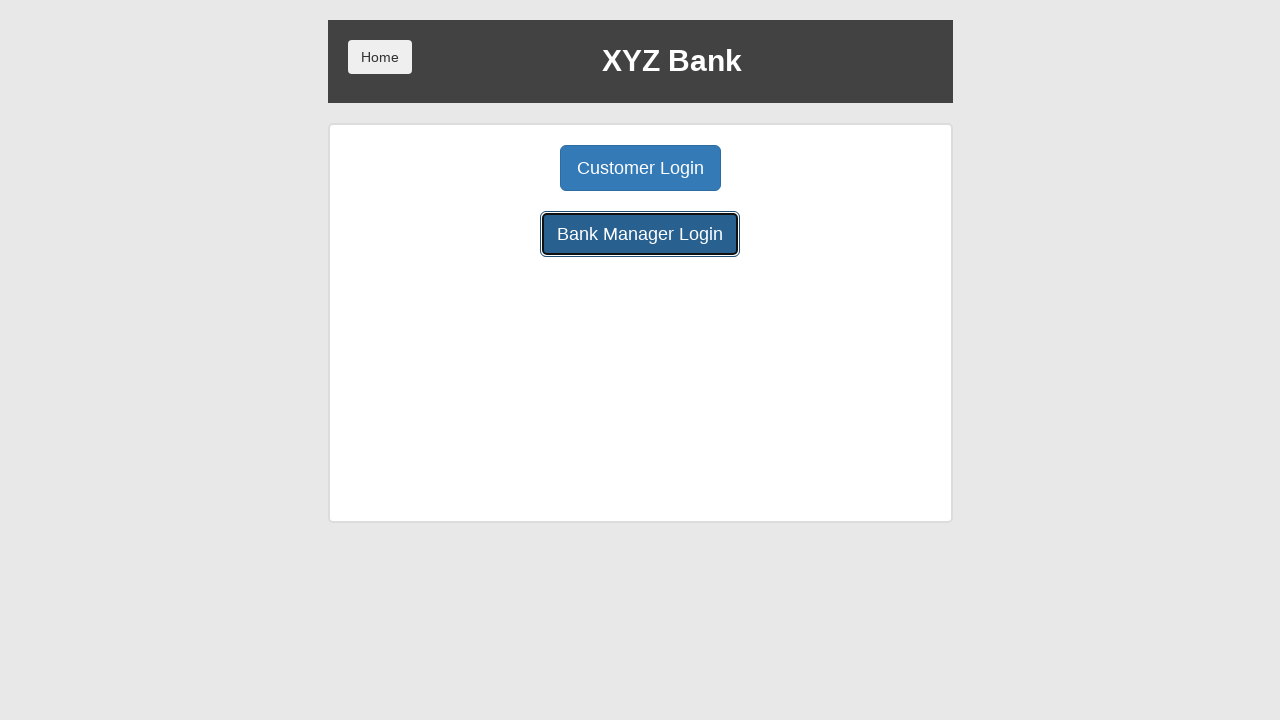

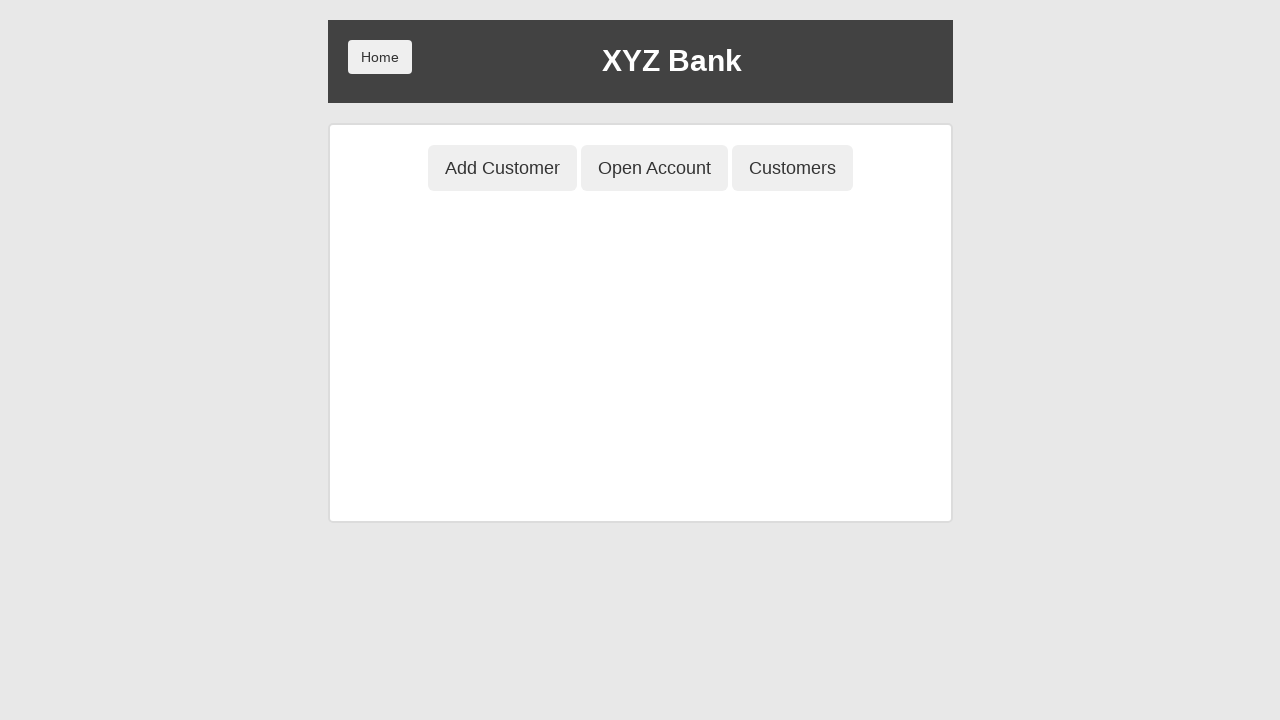